Tests mouse click interaction on the DemoQA buttons page by scrolling down and clicking a "Click Me" button

Starting URL: https://demoqa.com/buttons

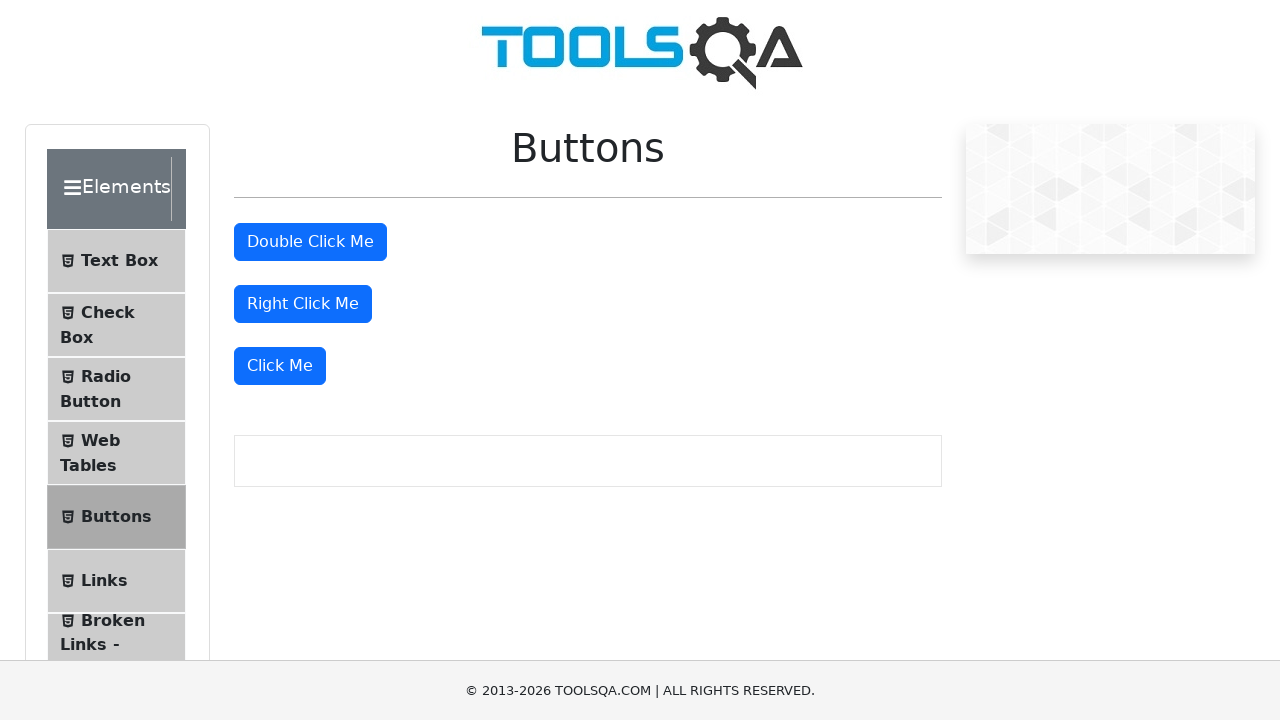

Scrolled down the page by 350 pixels
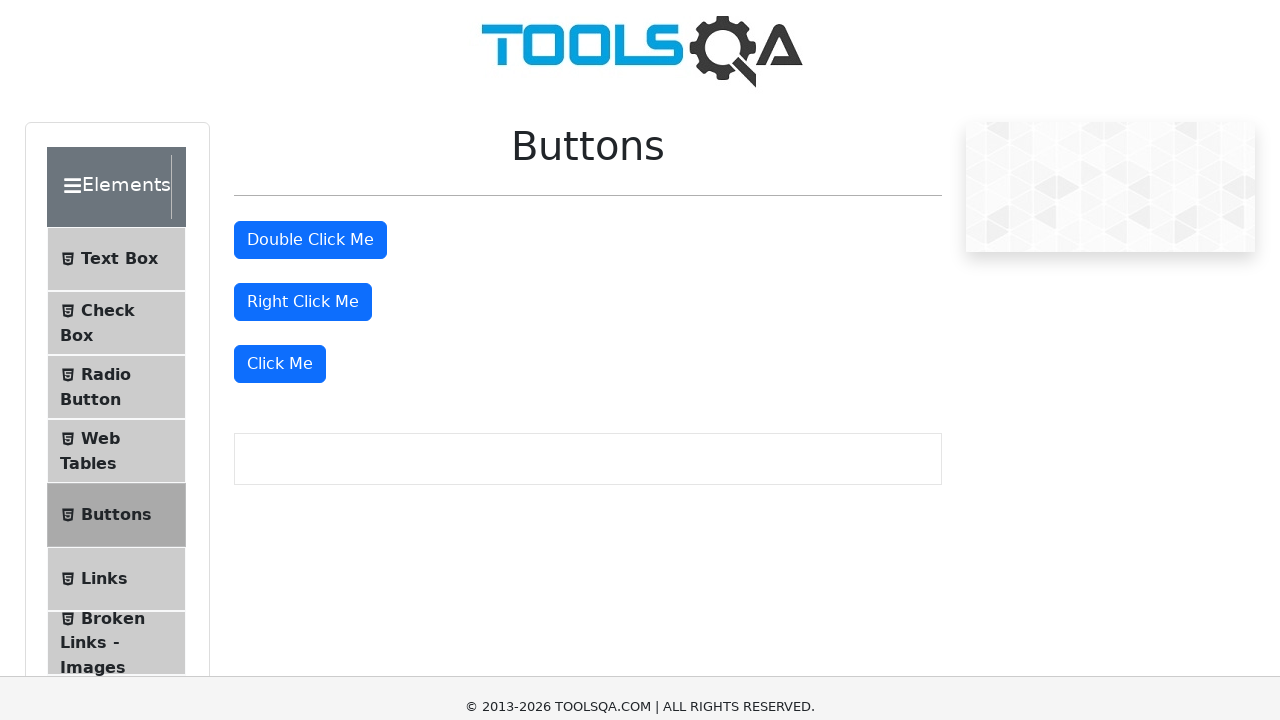

Clicked the 'Click Me' button at (310, 19) on text=Click Me
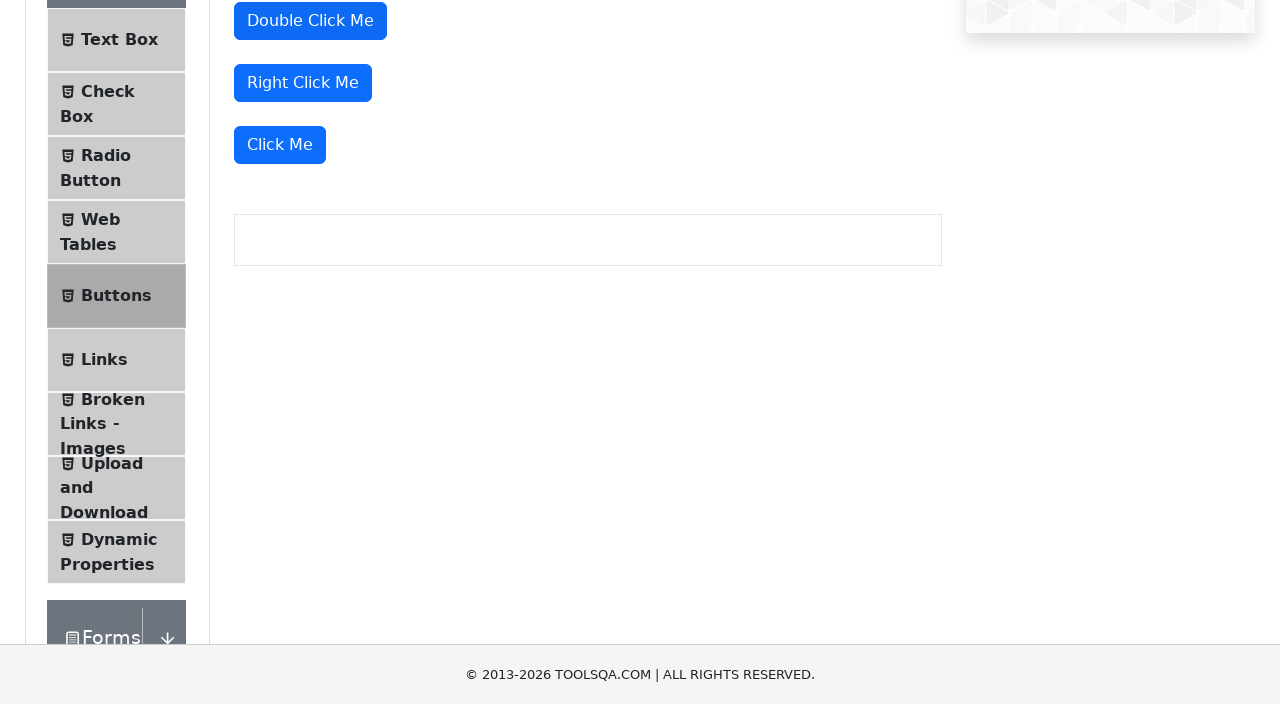

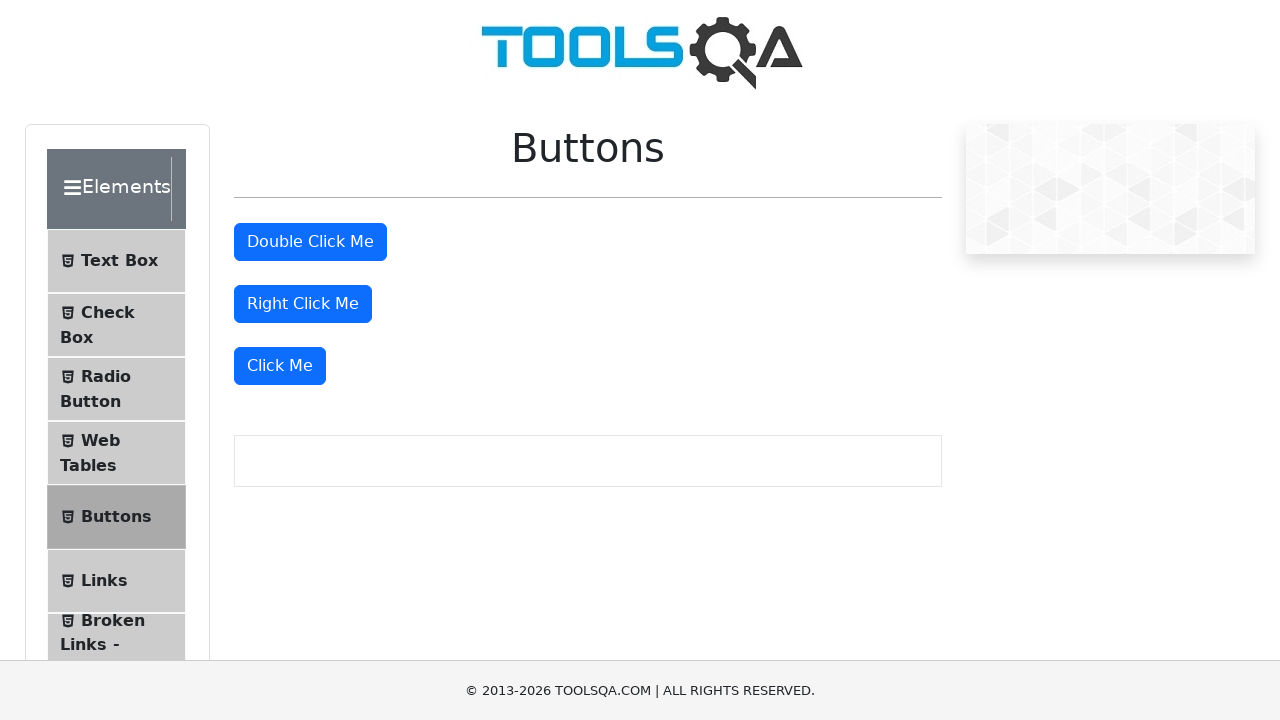